Tests that the Helion website page title contains "Helion"

Starting URL: https://helion.pl

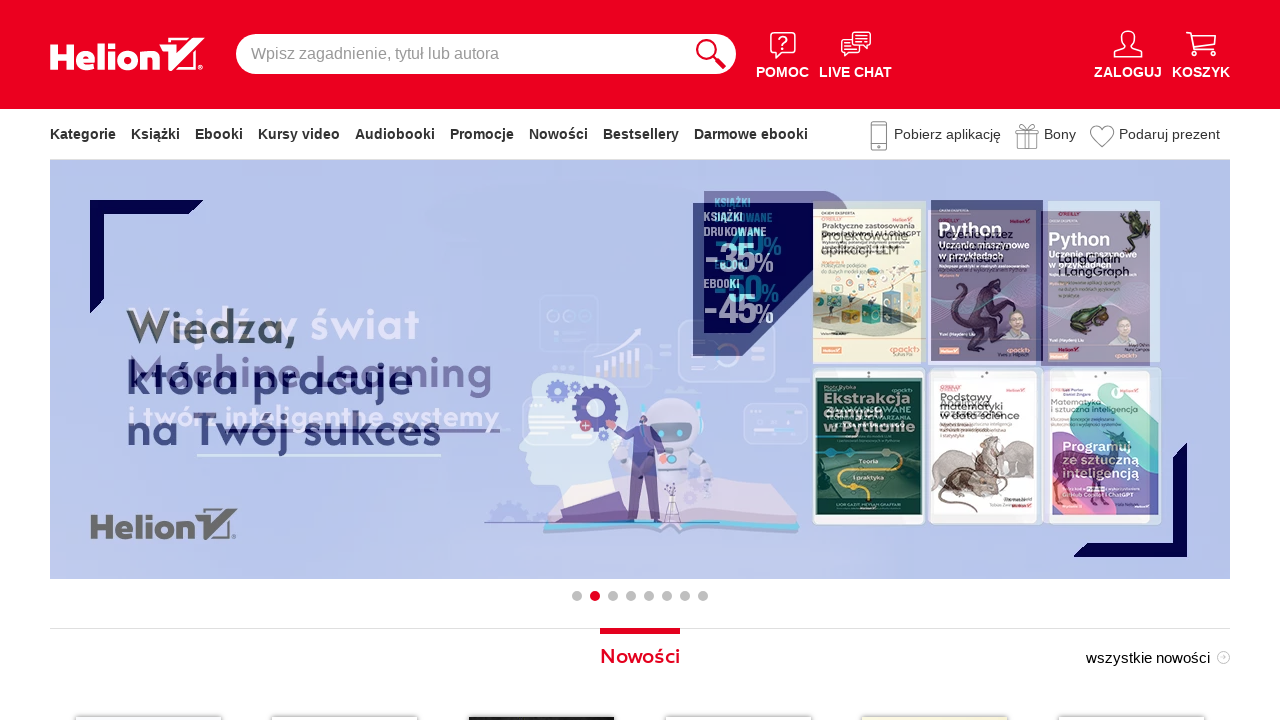

Retrieved page title from Helion website
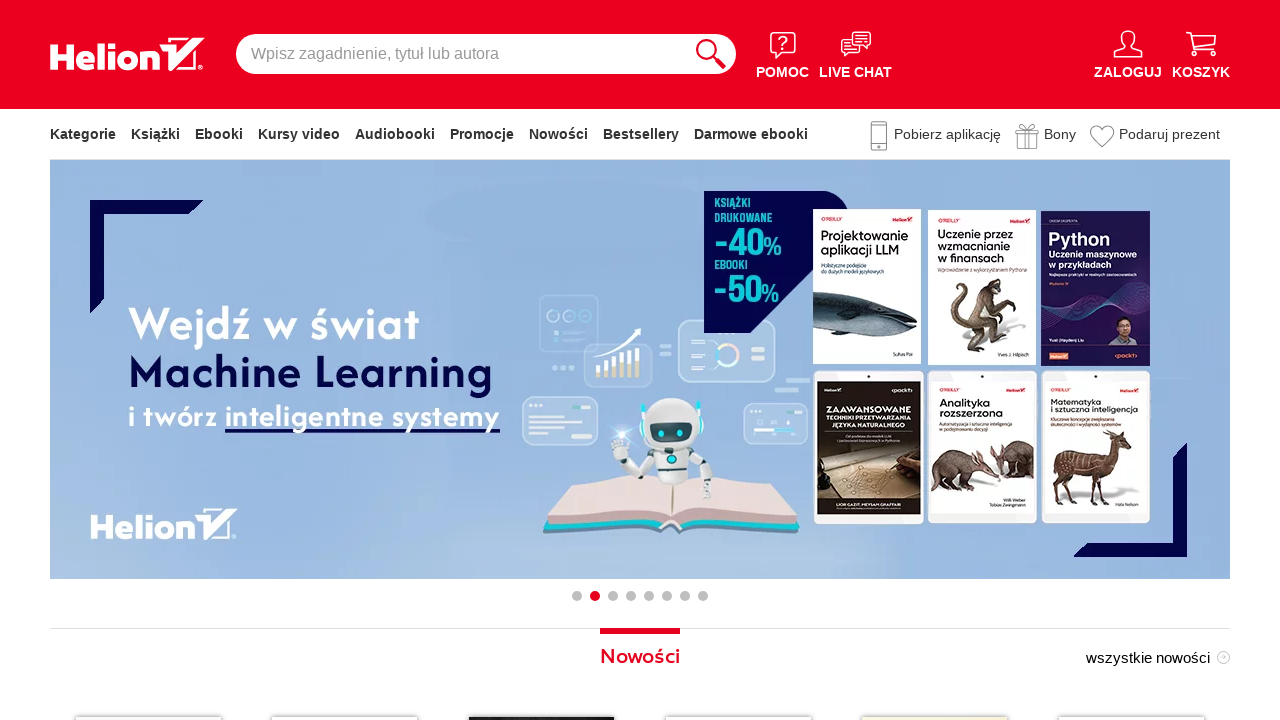

Verified page title contains 'Helion'
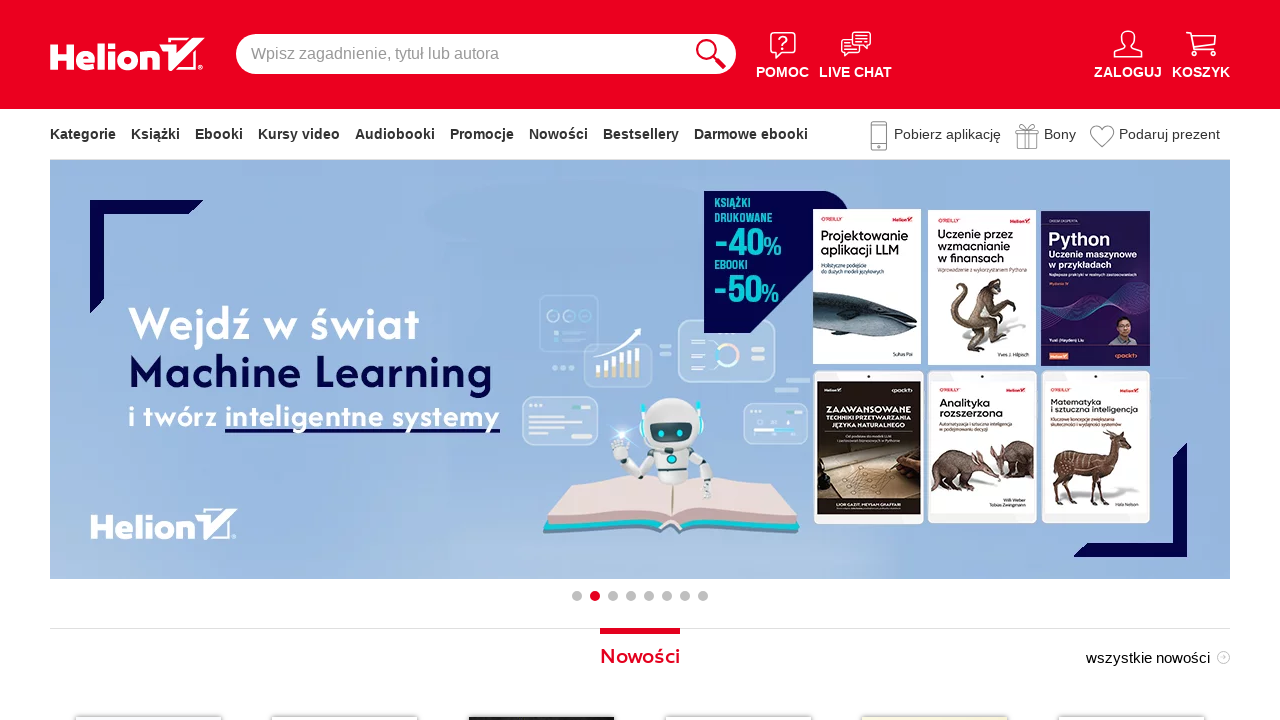

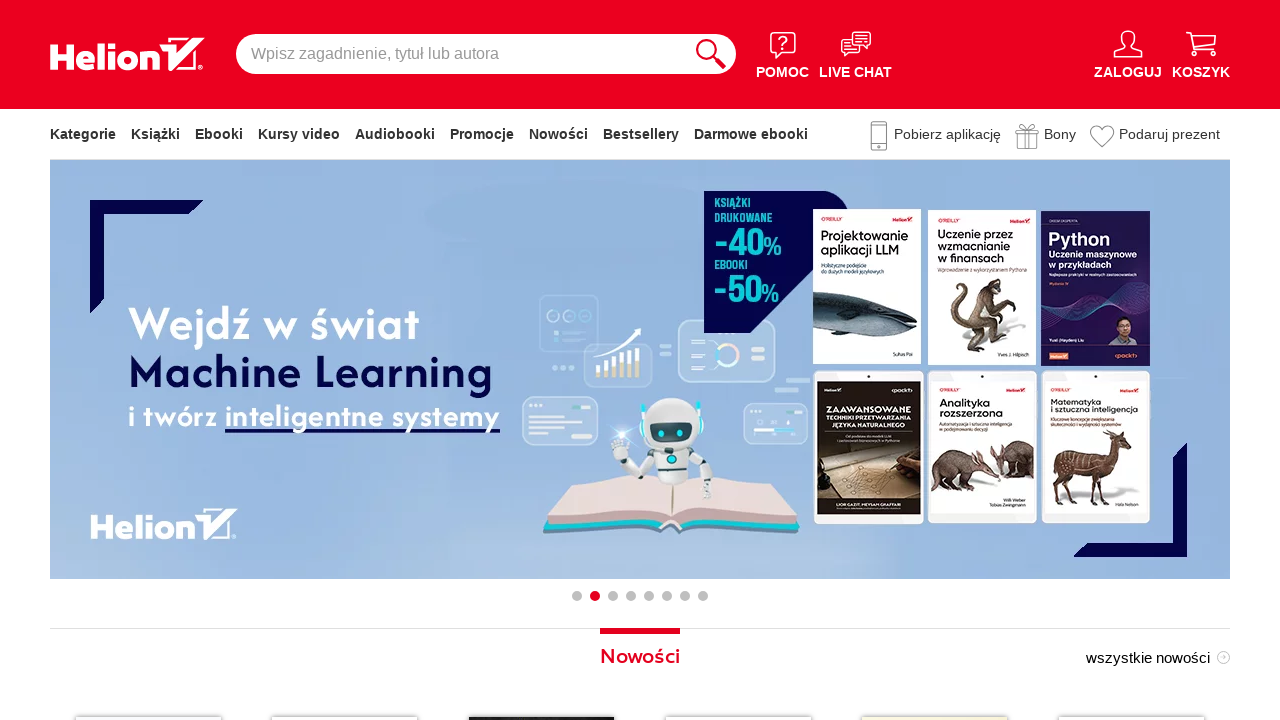